Tests window switching functionality by clicking a link that opens a new window and switching to it

Starting URL: https://the-internet.herokuapp.com/windows

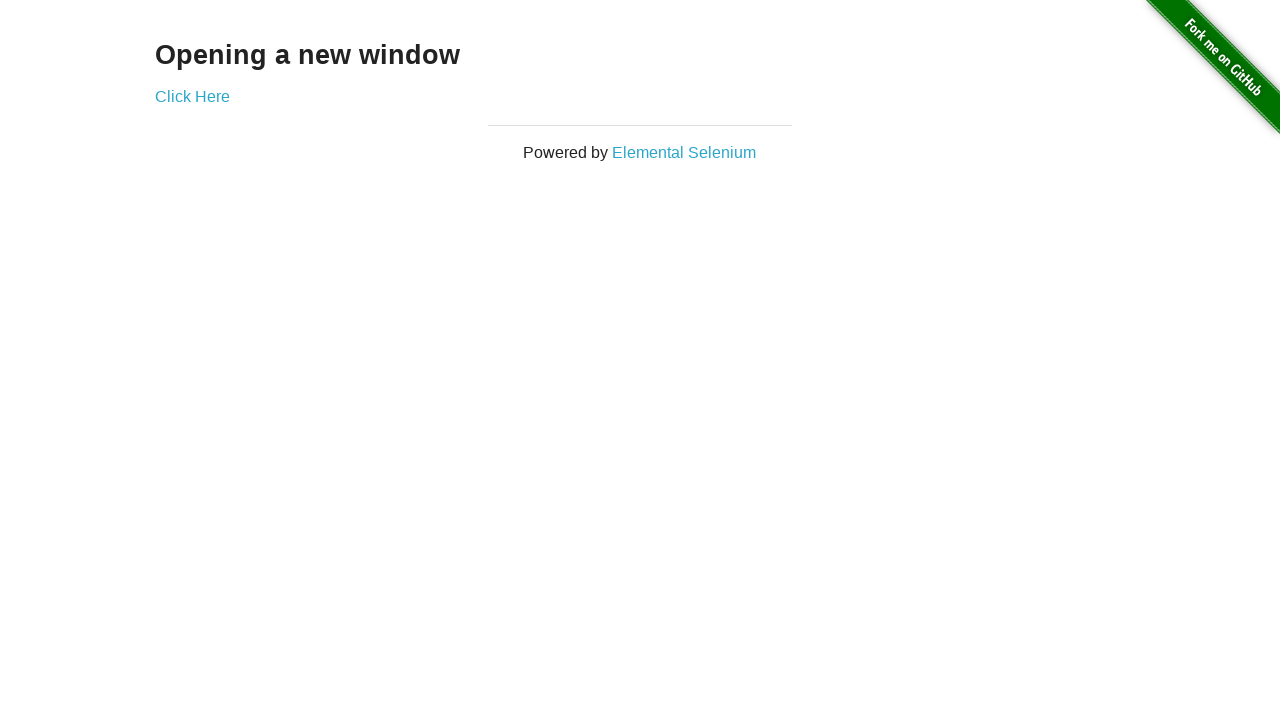

Clicked 'Click Here' link to open new window at (192, 96) on a:has-text('Click Here')
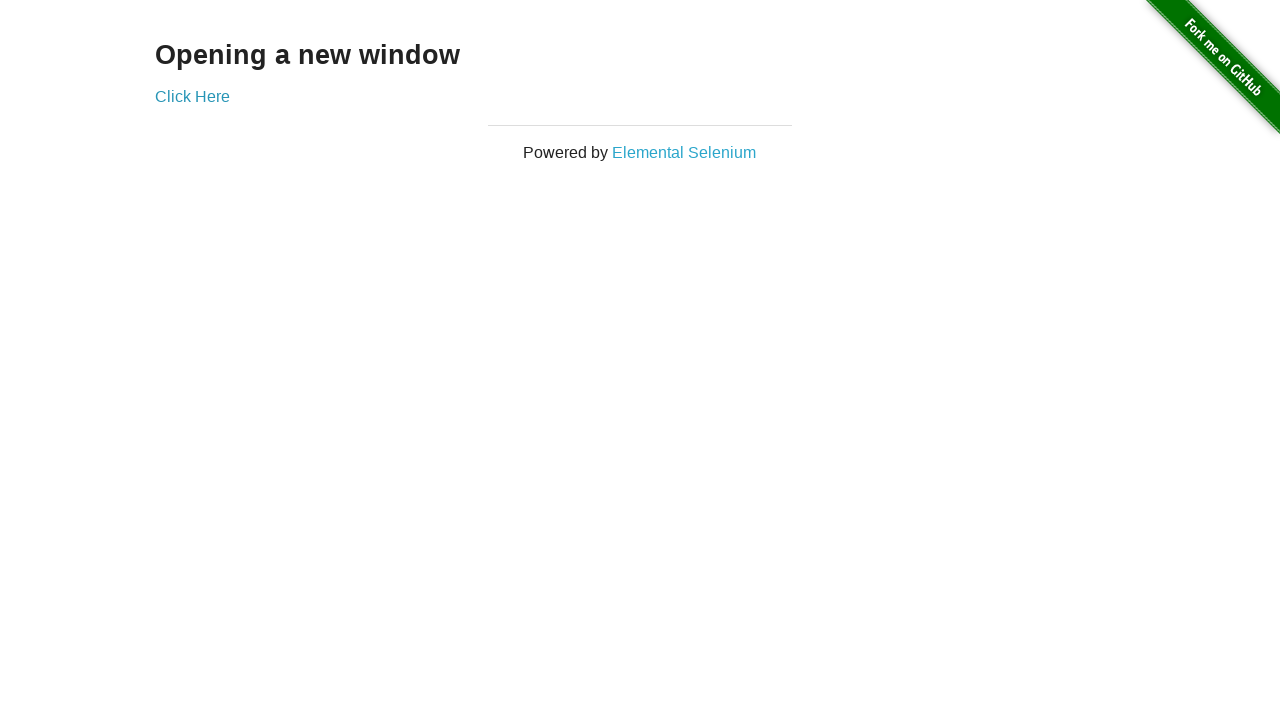

New window/tab opened and captured
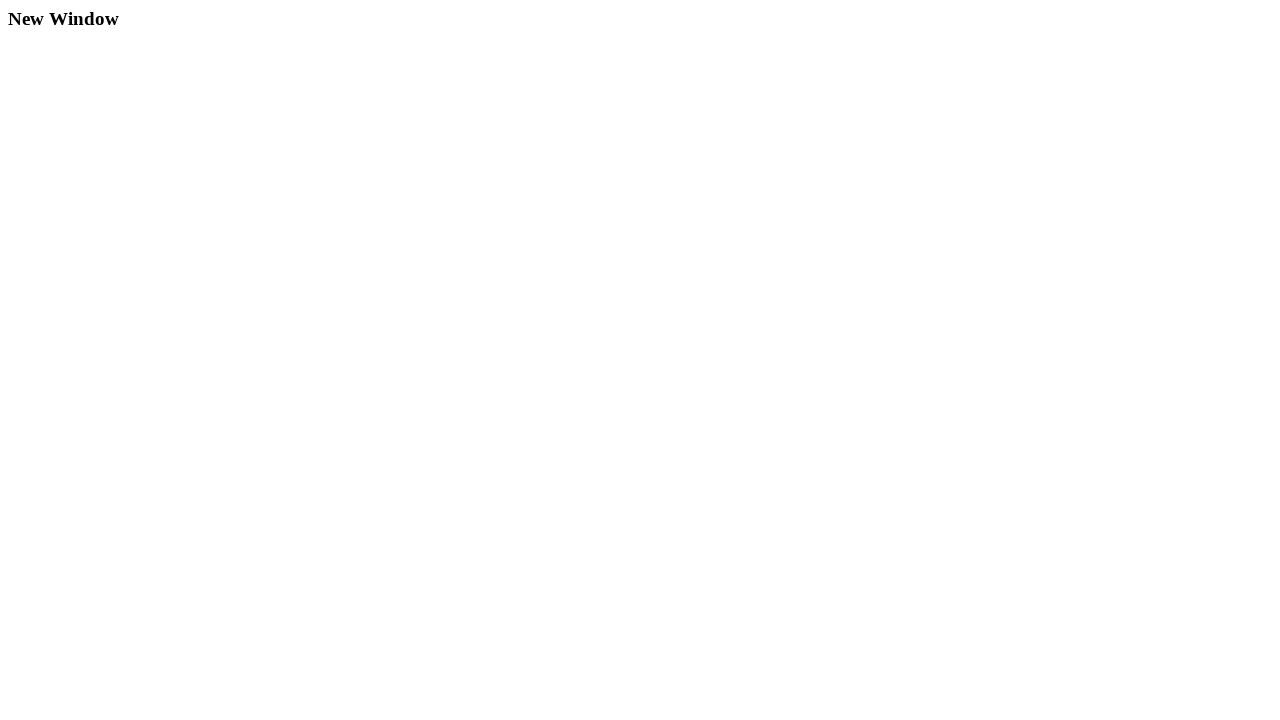

New window/tab loaded completely
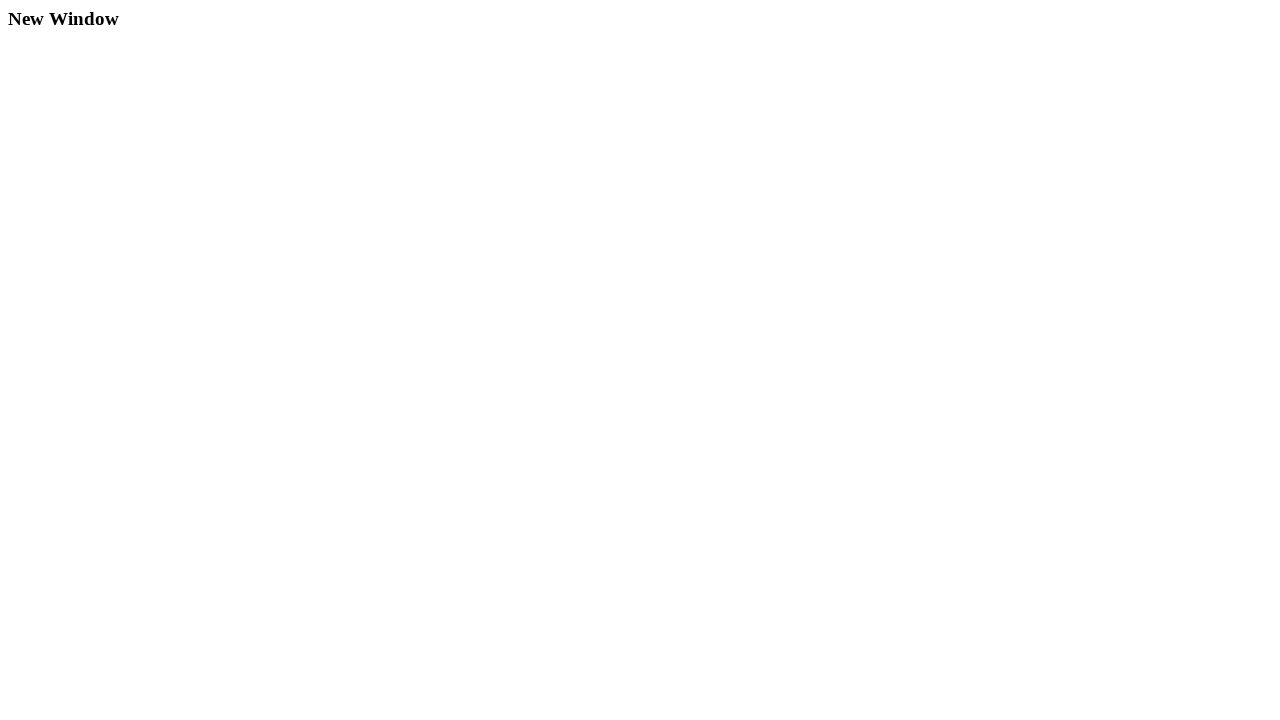

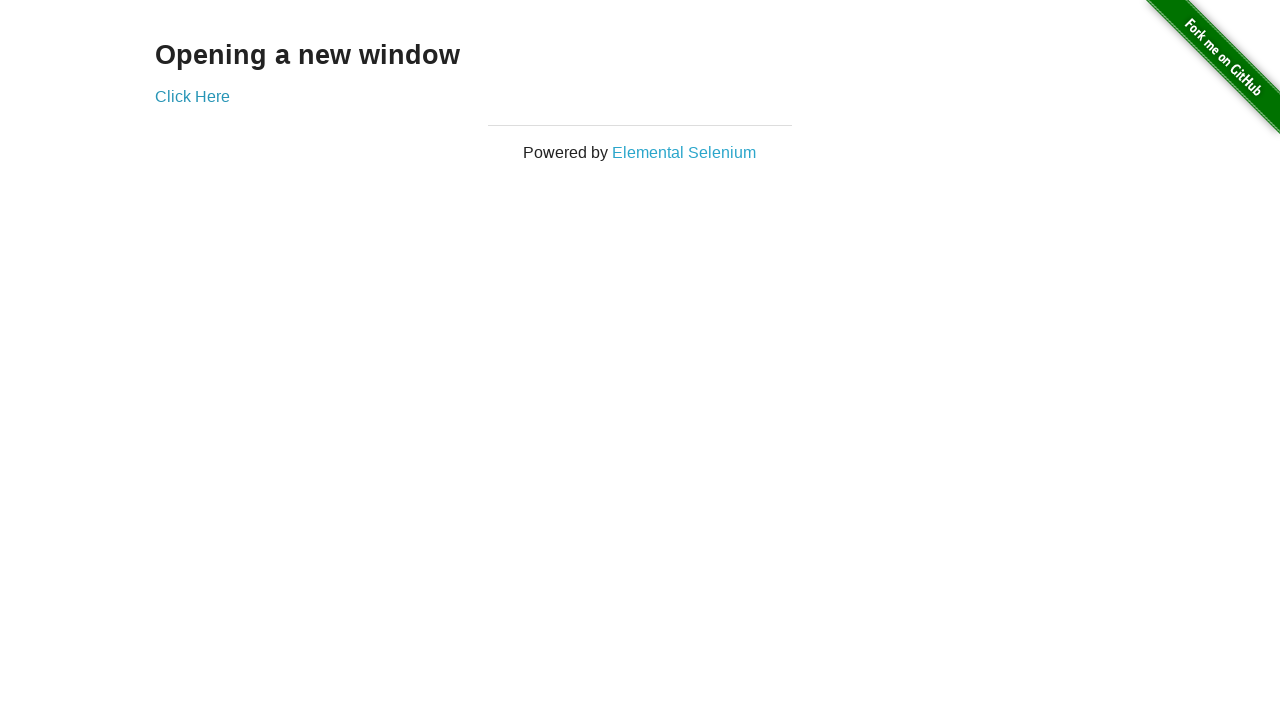